Tests basic page load functionality by navigating to the AIDEAS Creative Platform homepage and verifying the page loads with content.

Starting URL: https://aideas-redbaez.netlify.app

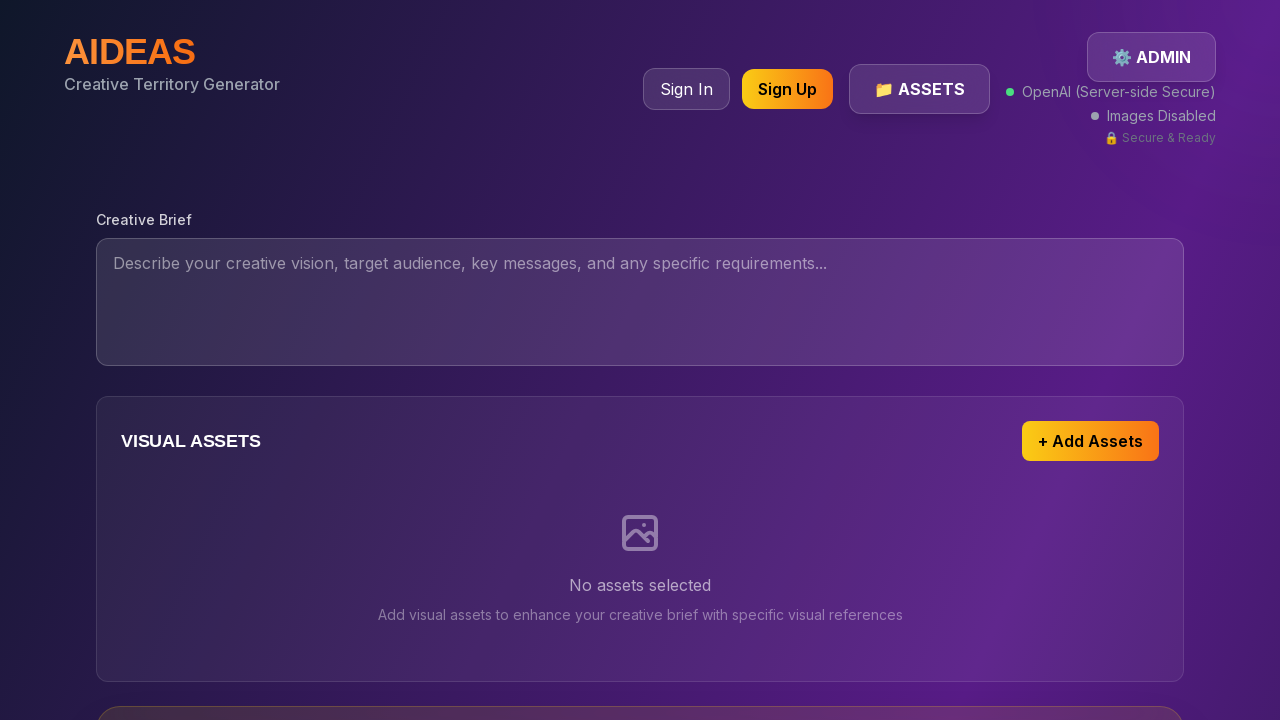

Waited for page to reach networkidle state
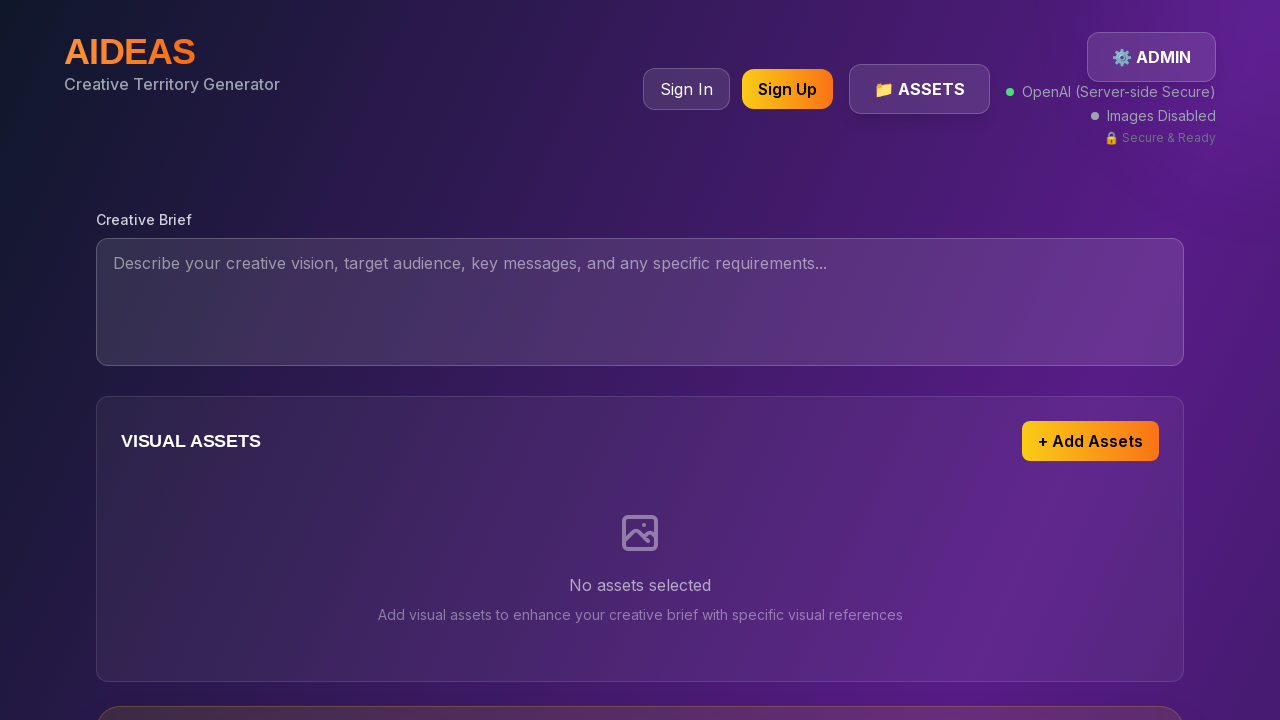

Verified body element is present on AIDEAS Creative Platform homepage
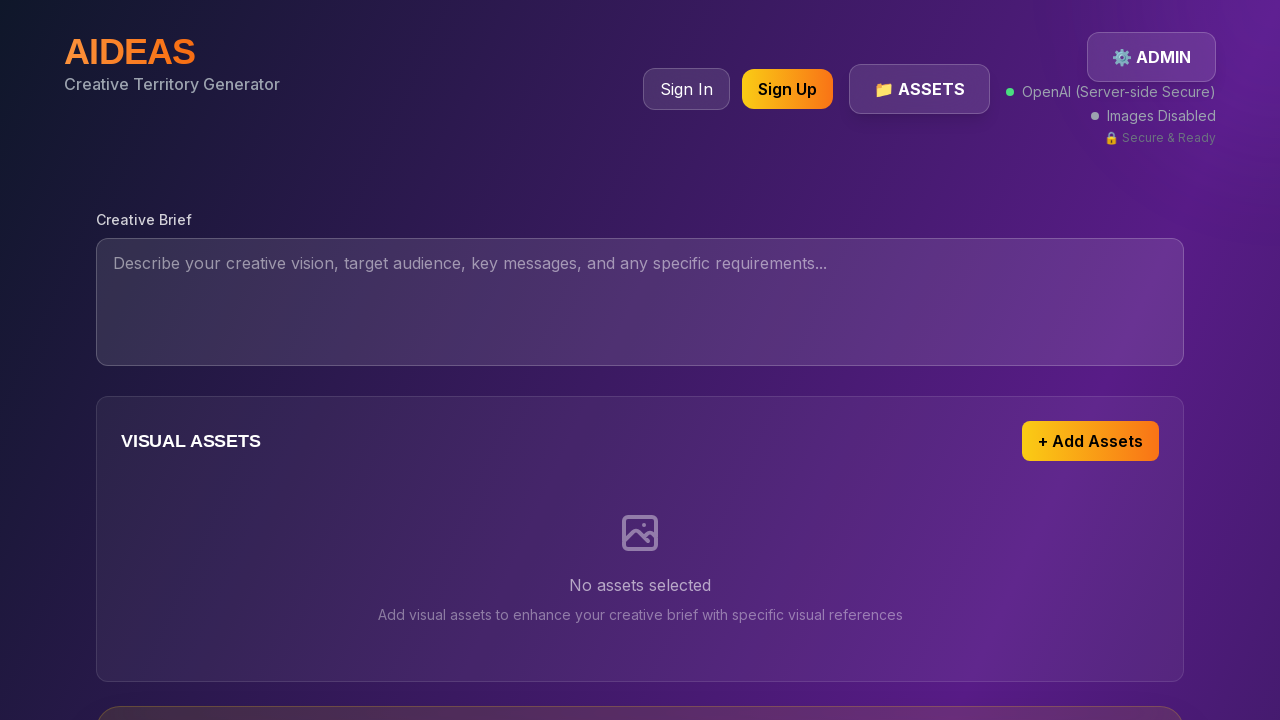

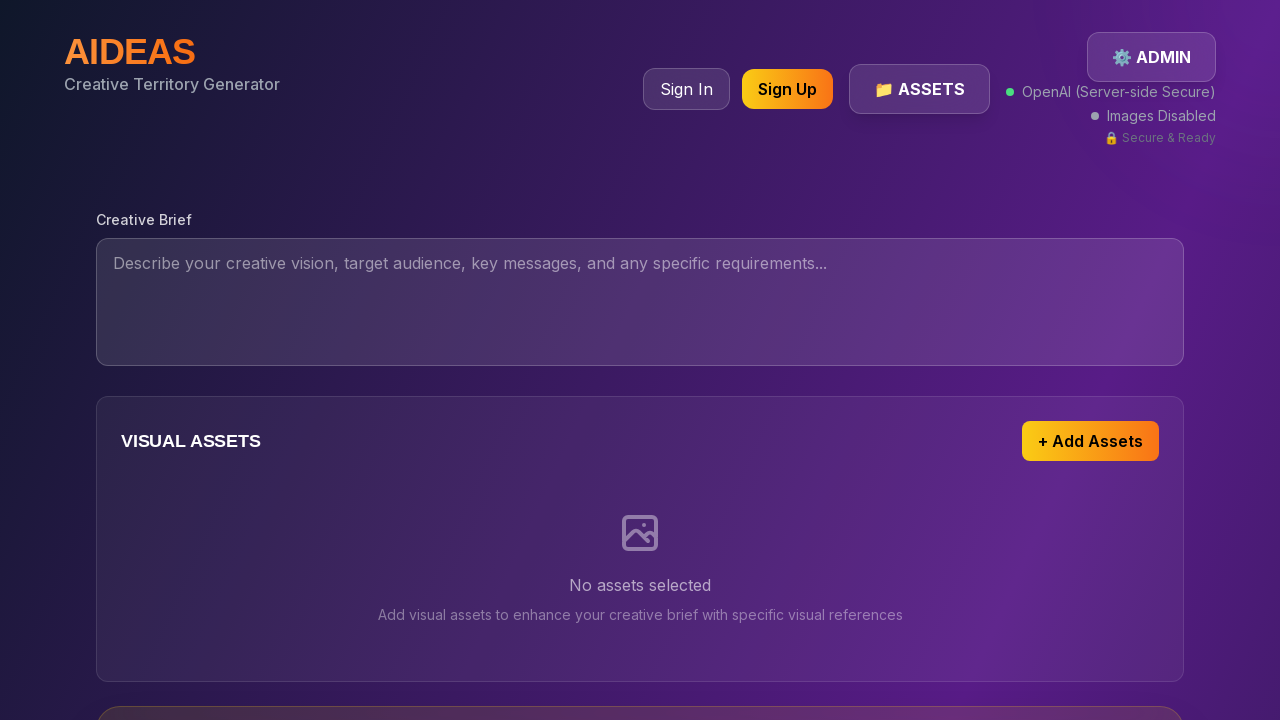